Tests filling a practice form with required user data including a subject field and selecting a gender option

Starting URL: https://demoqa.com/automation-practice-form

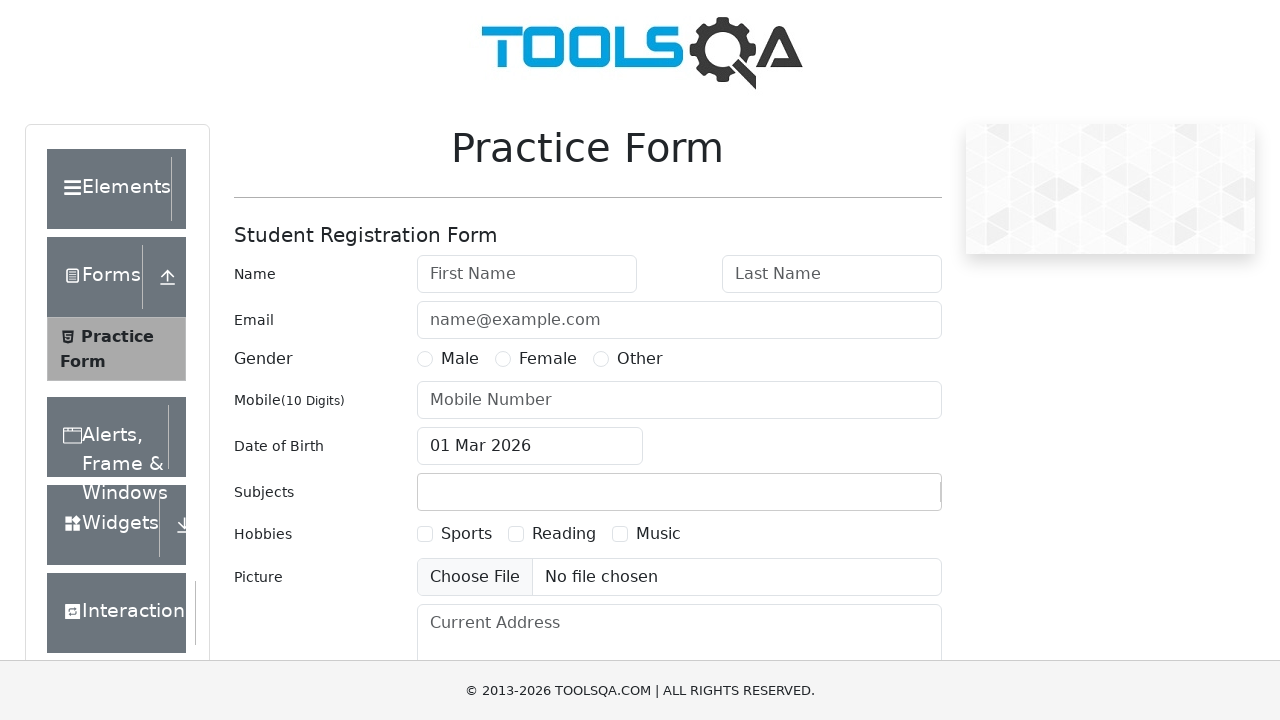

Filled first name field with 'Alex' on #firstName
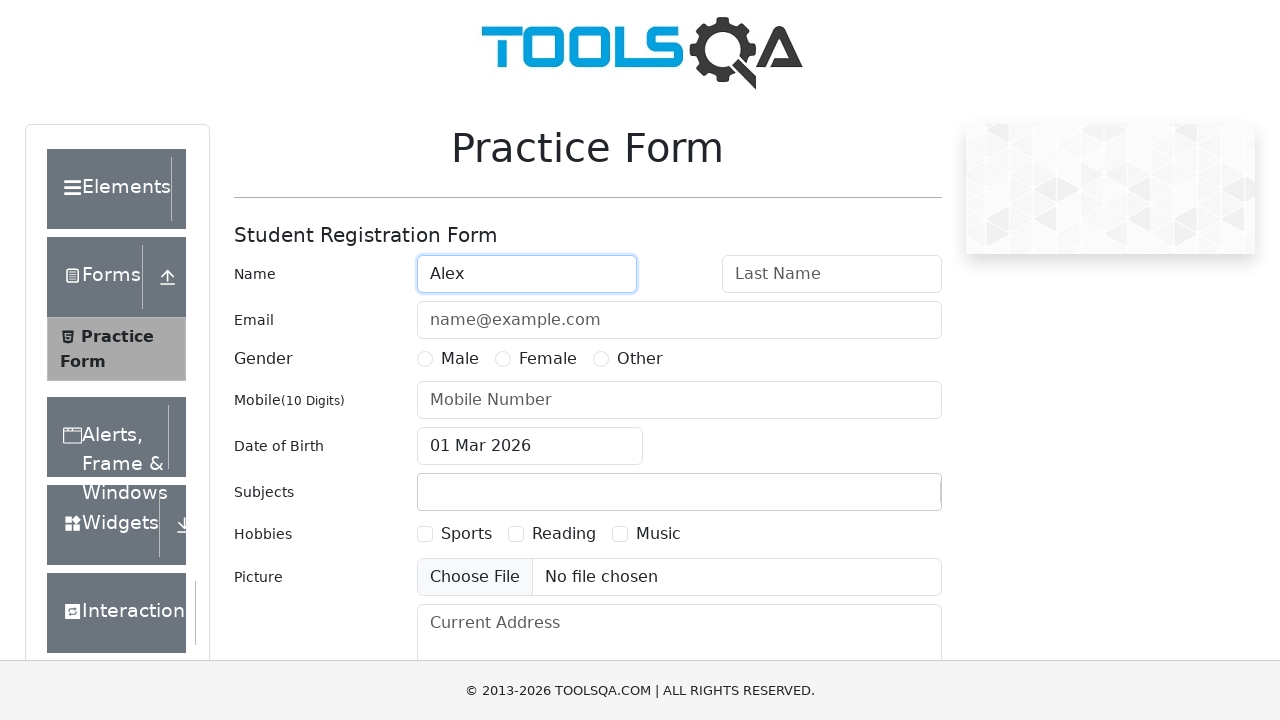

Filled last name field with 'Qwerty' on #lastName
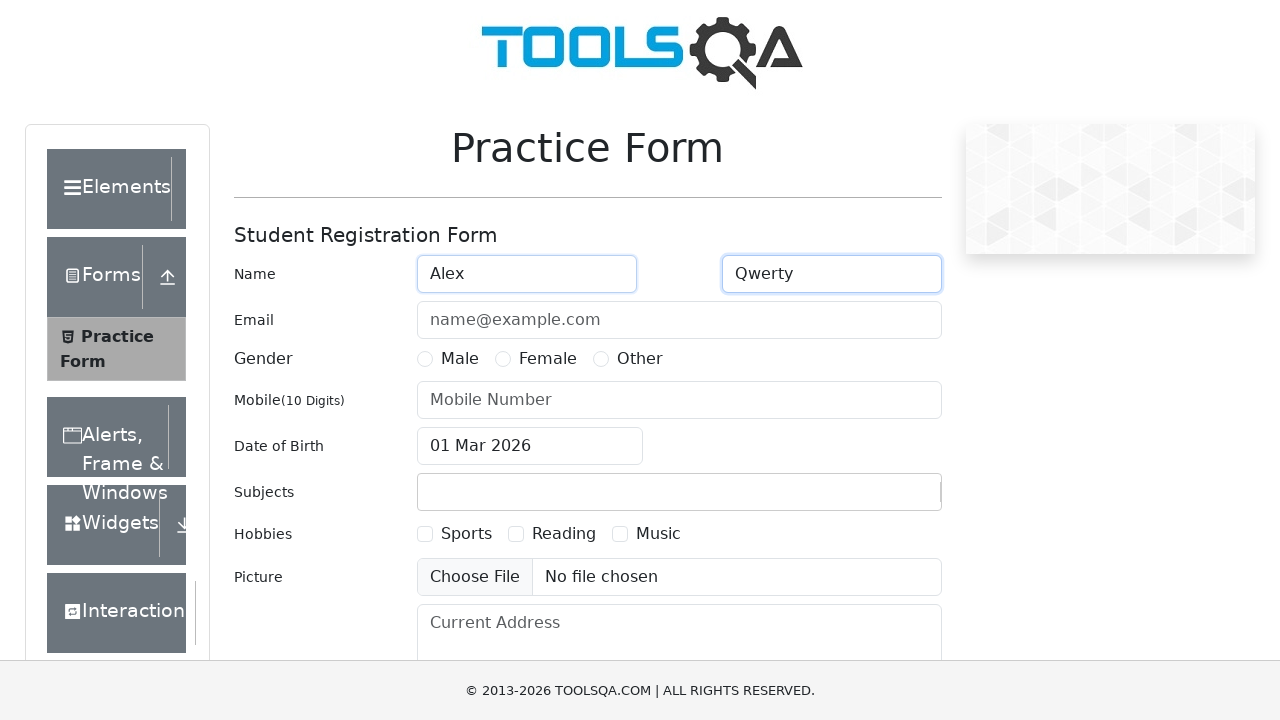

Filled email field with 'email@email.com' on #userEmail
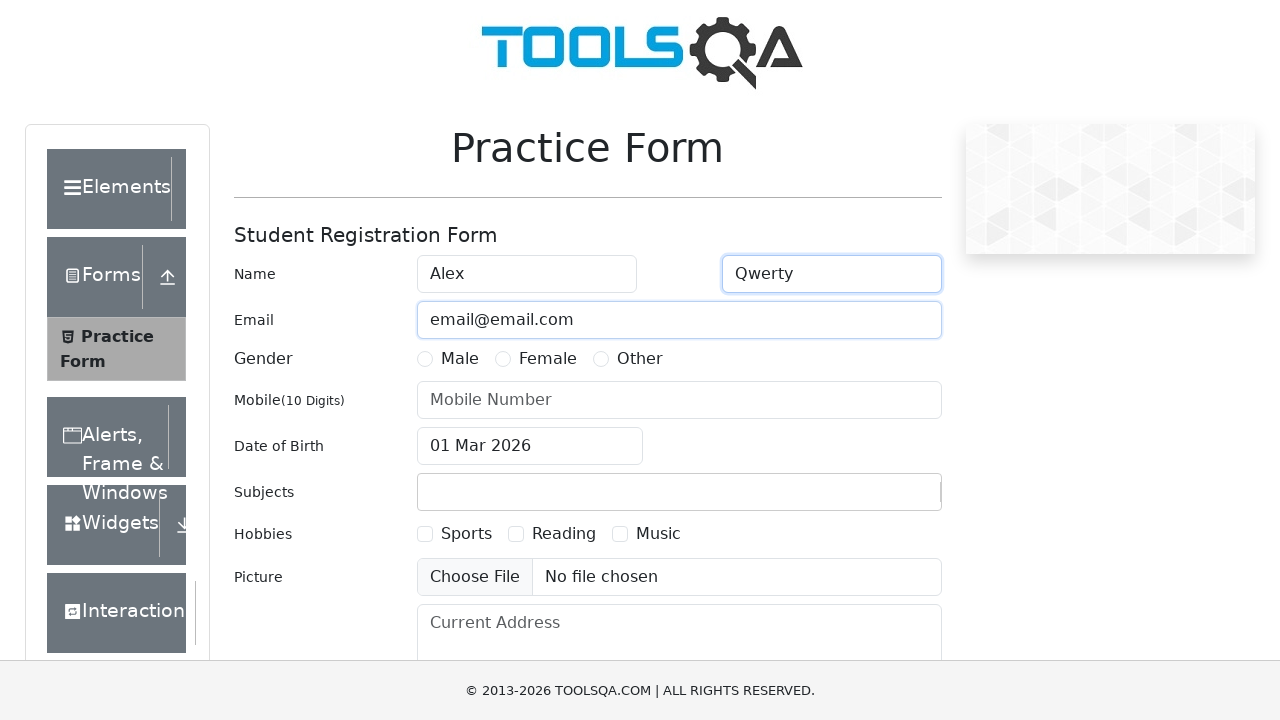

Filled mobile number field with '1234567899' on #userNumber
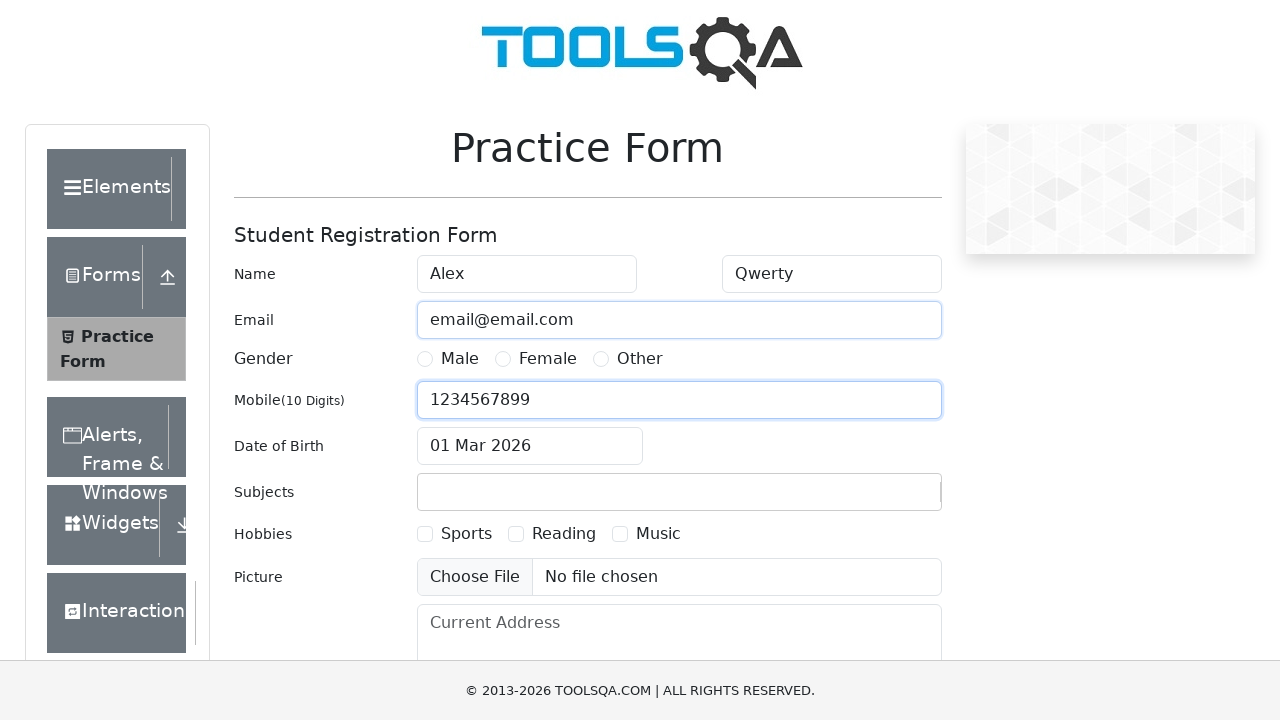

Filled subjects input field with 'some subject' on #subjectsInput
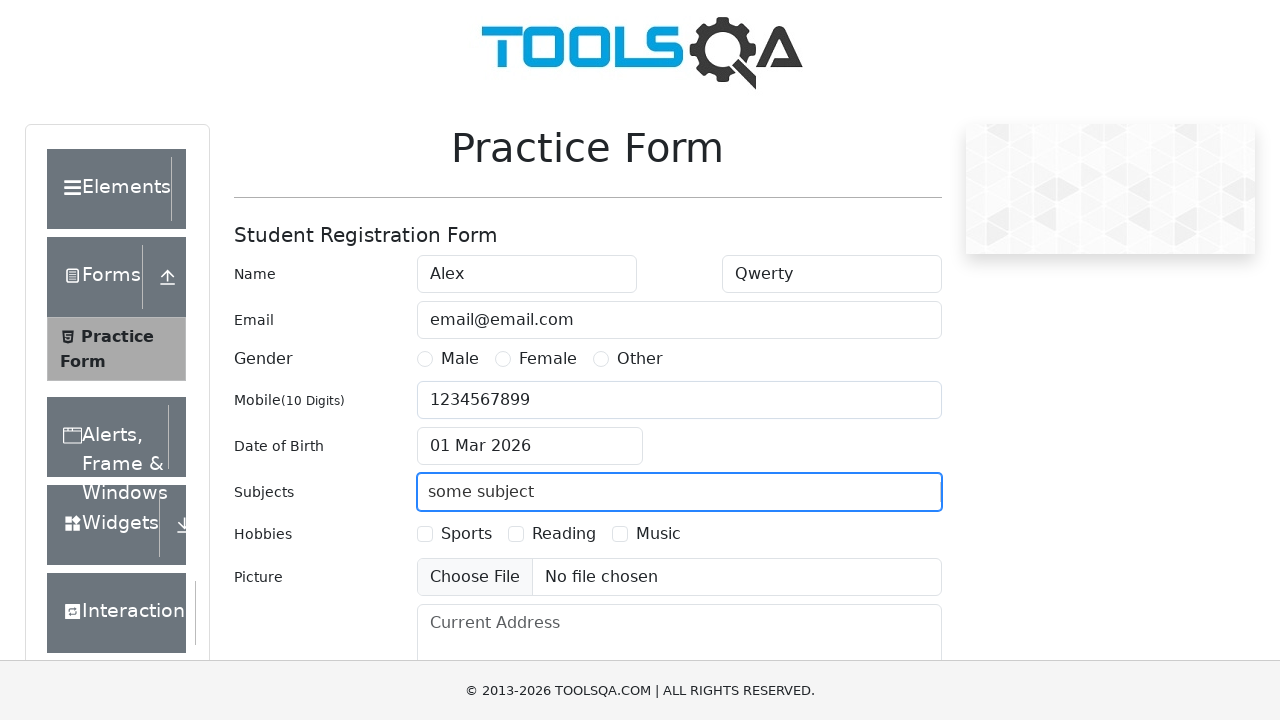

Pressed Enter to confirm subject selection
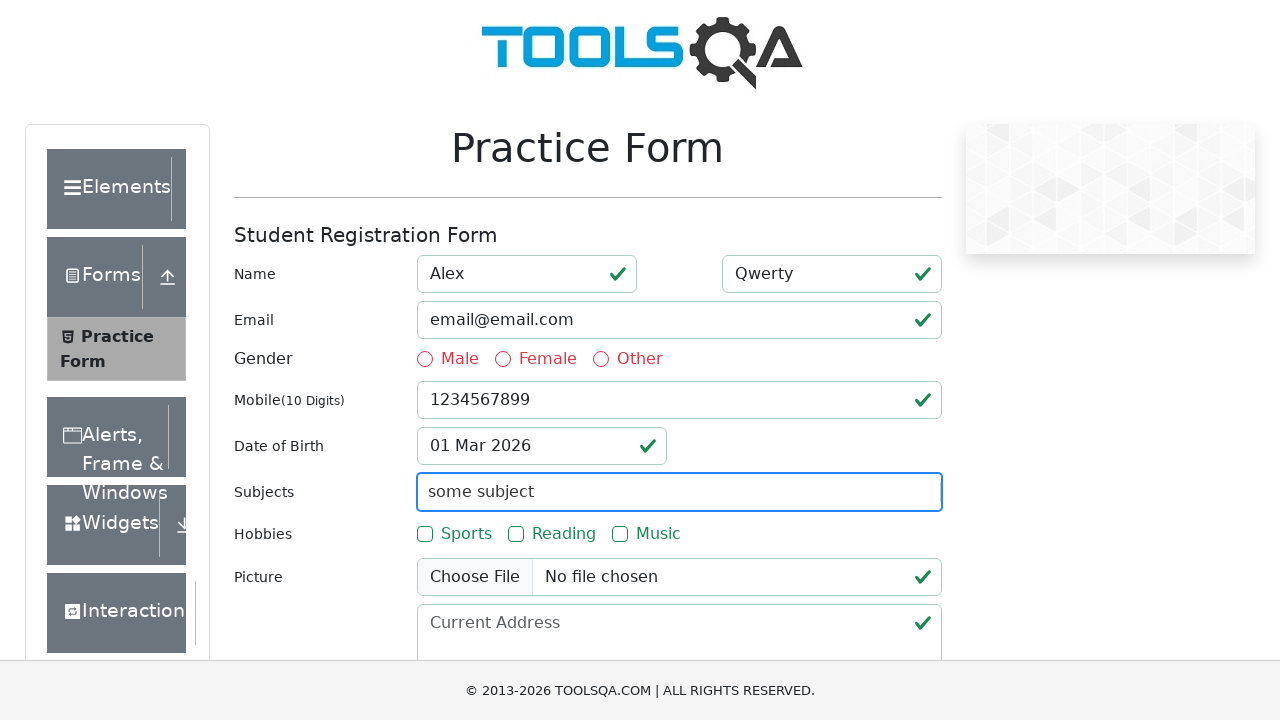

Selected 'Male' gender option at (460, 359) on label[for='gender-radio-1']
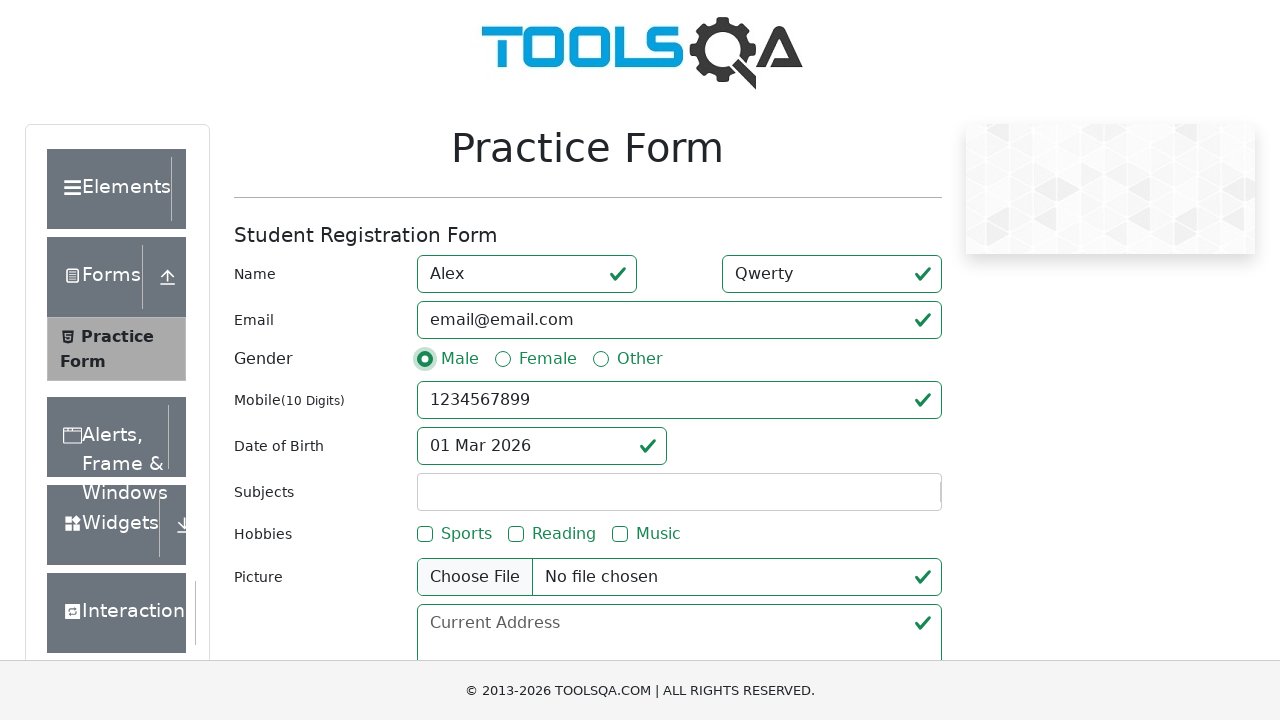

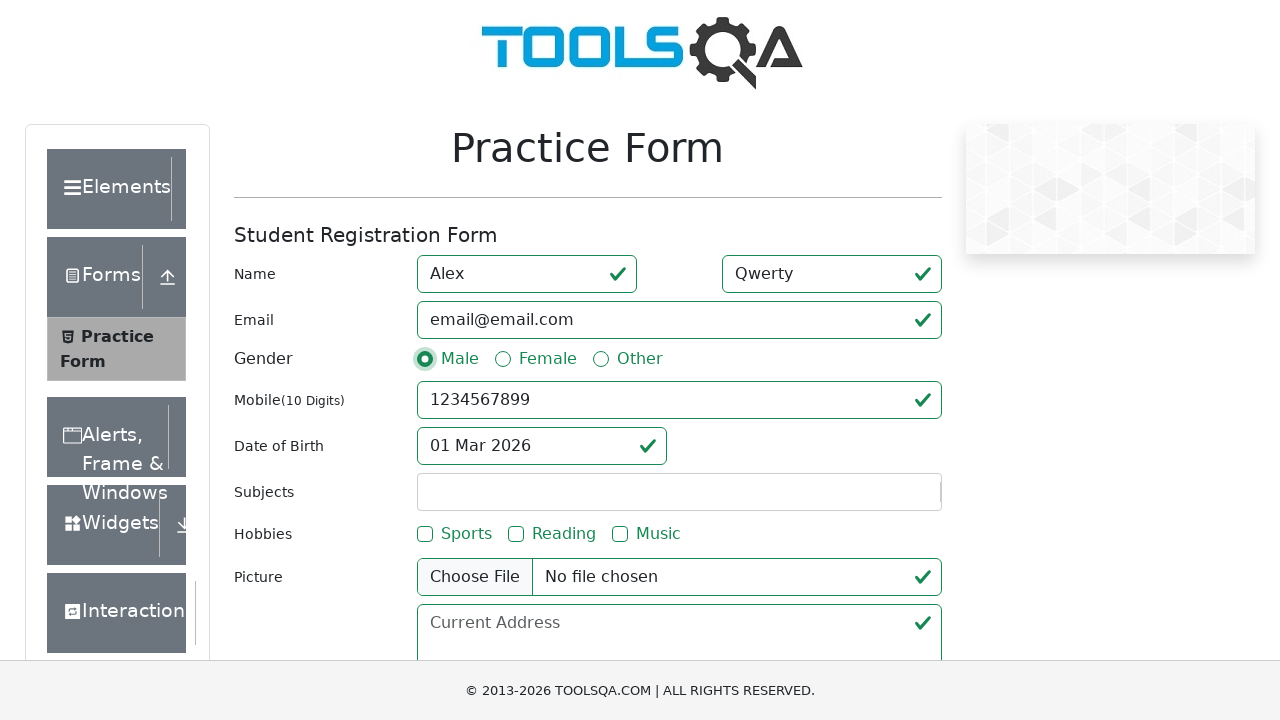